Tests product search functionality by searching for "Album" and verifying the SKU and product URL

Starting URL: https://ovcharski.com/shop/

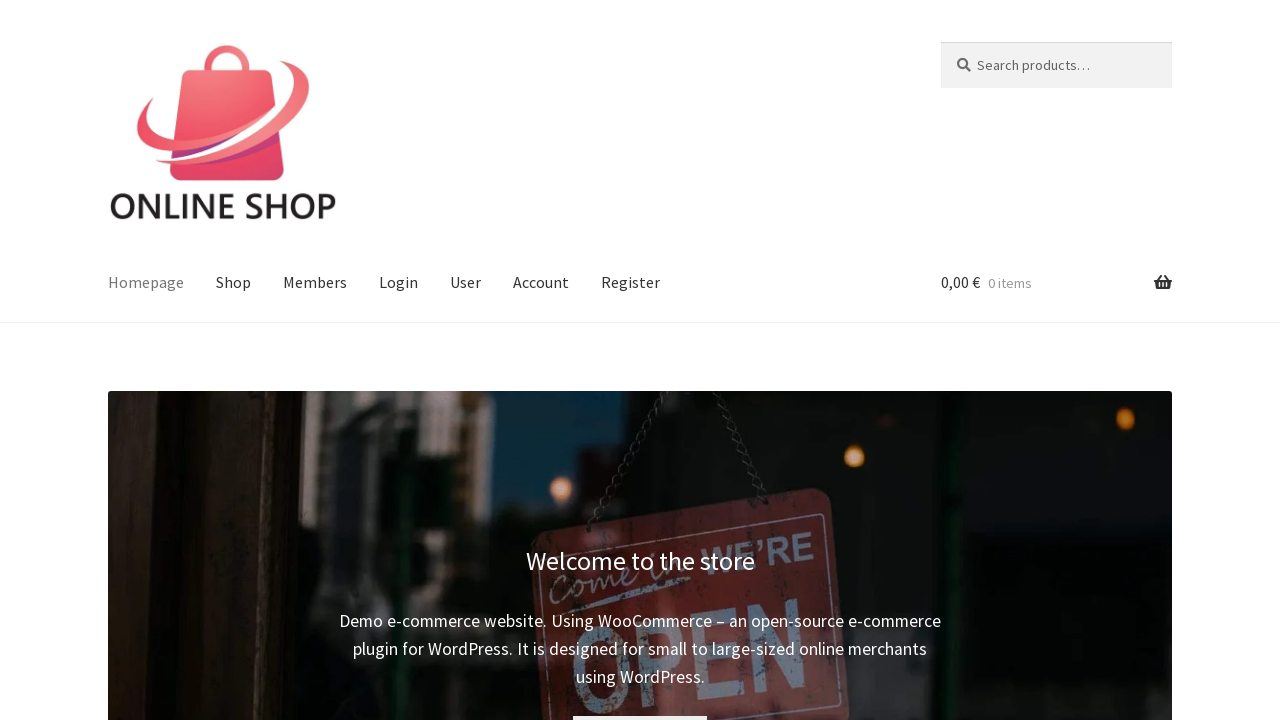

Filled search field with 'Album' on #woocommerce-product-search-field-0
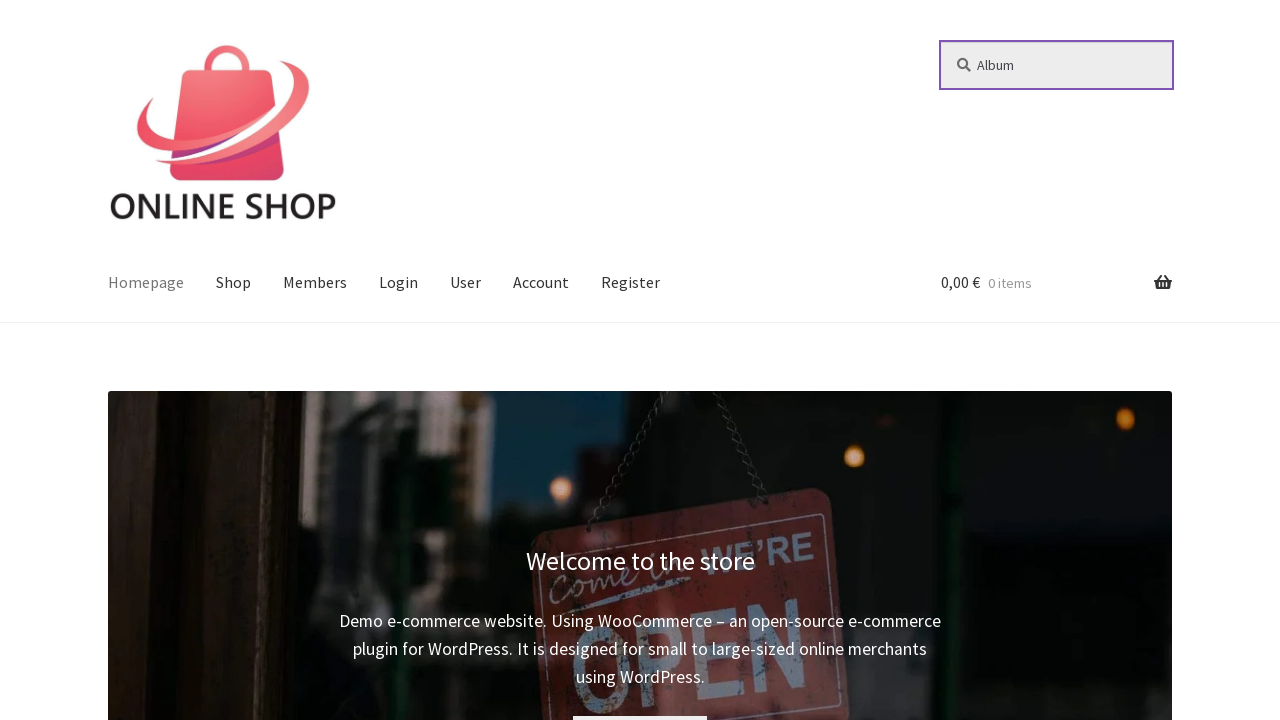

Pressed Enter to submit search on #woocommerce-product-search-field-0
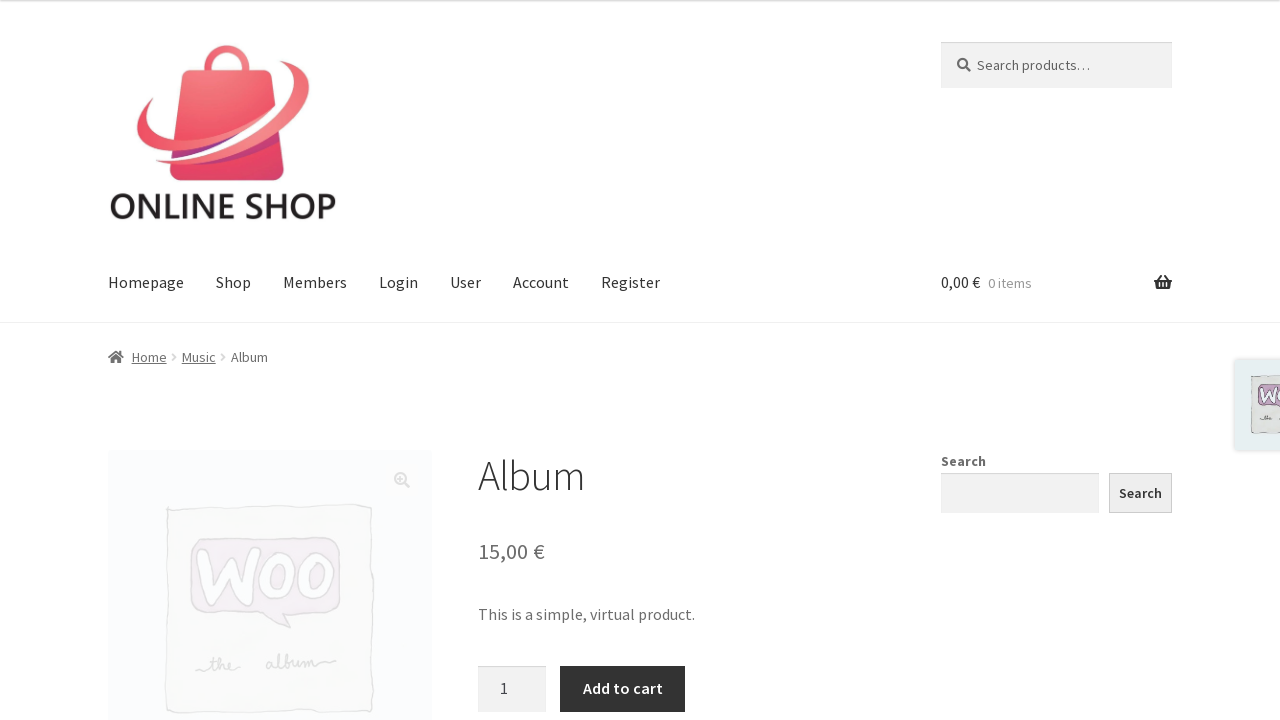

Verified SKU 'woo-album' is visible
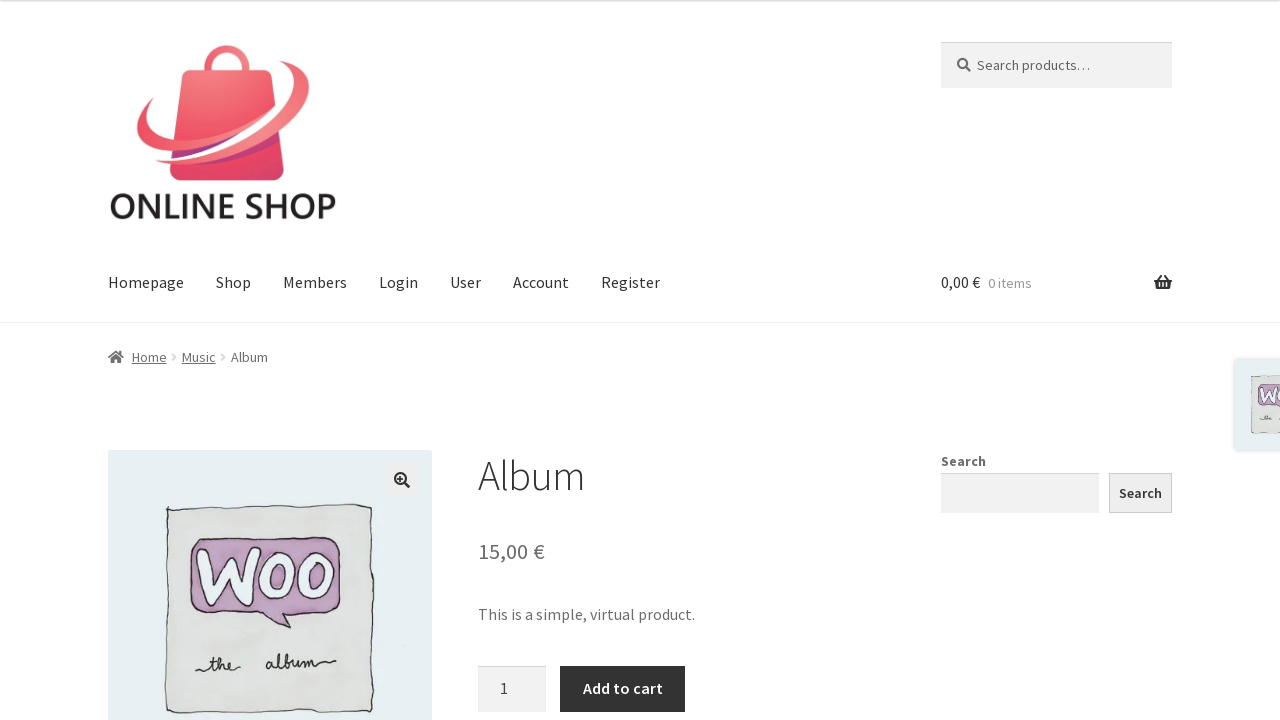

Verified product URL is https://ovcharski.com/shop/product/album/
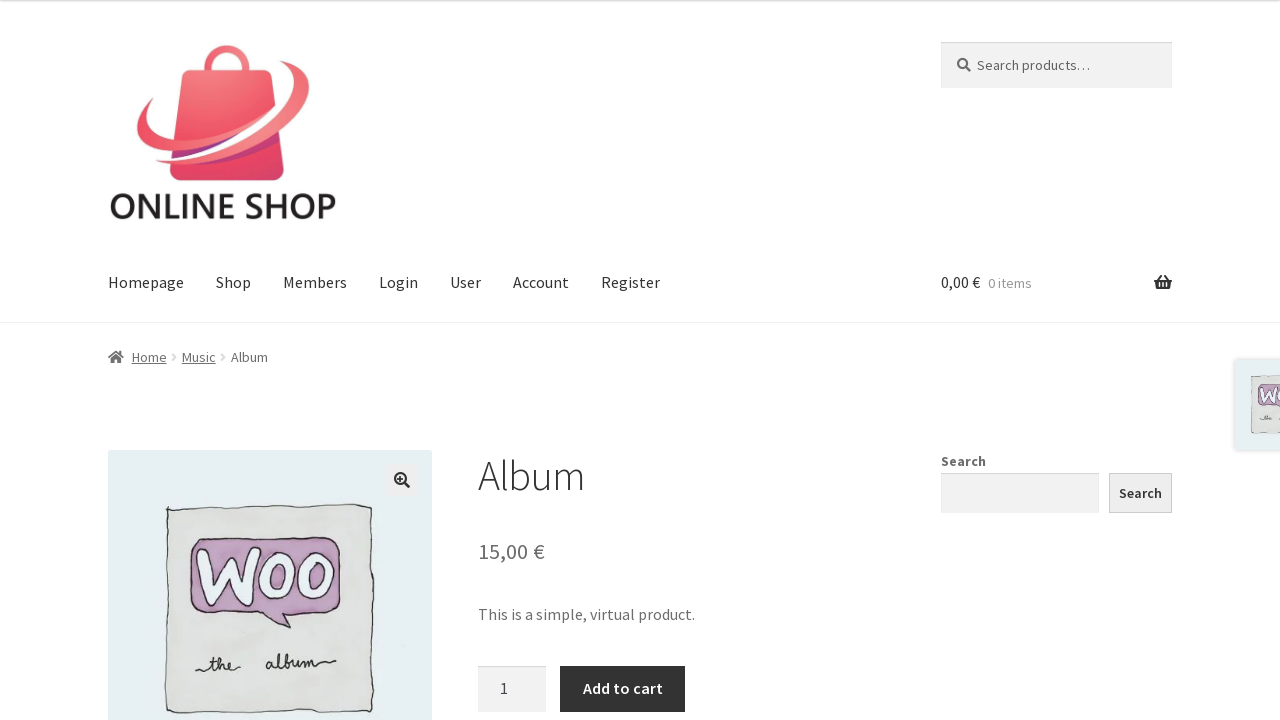

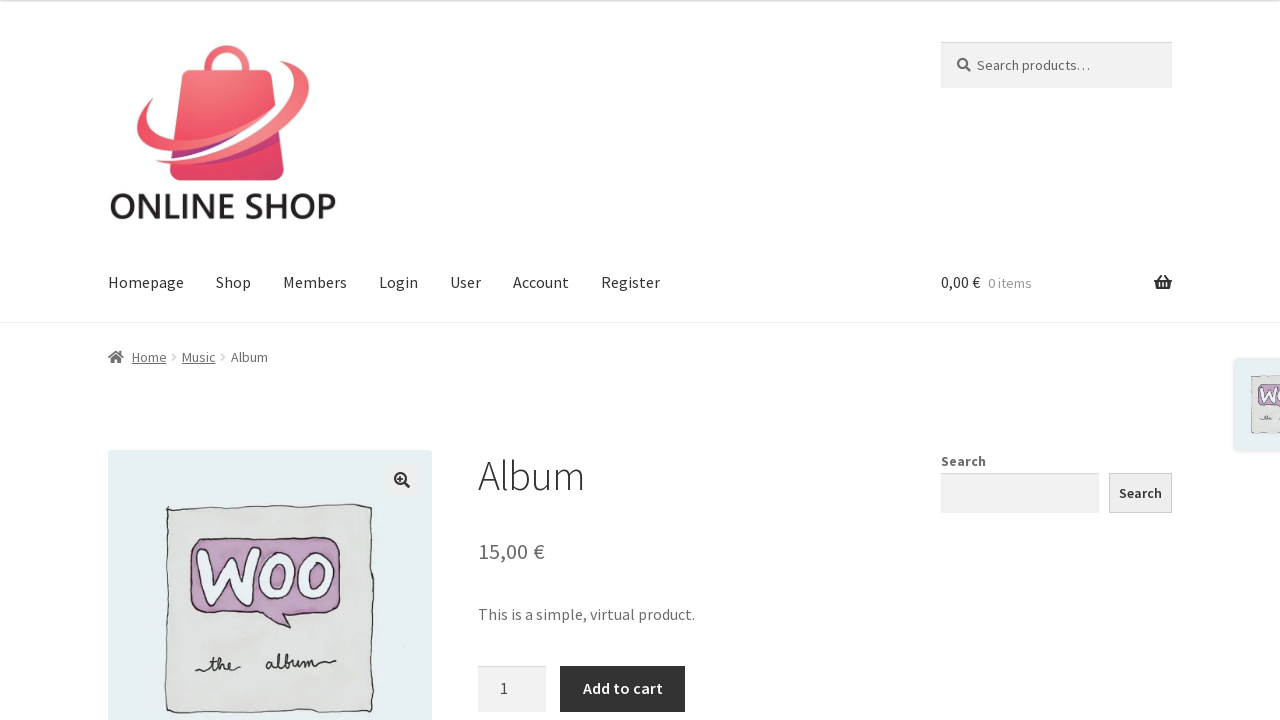